Tests scrolling from an iframe element by a given amount to reveal a checkbox inside a nested frame.

Starting URL: https://www.selenium.dev/selenium/web/scrolling_tests/frame_with_nested_scrolling_frame_out_of_view.html

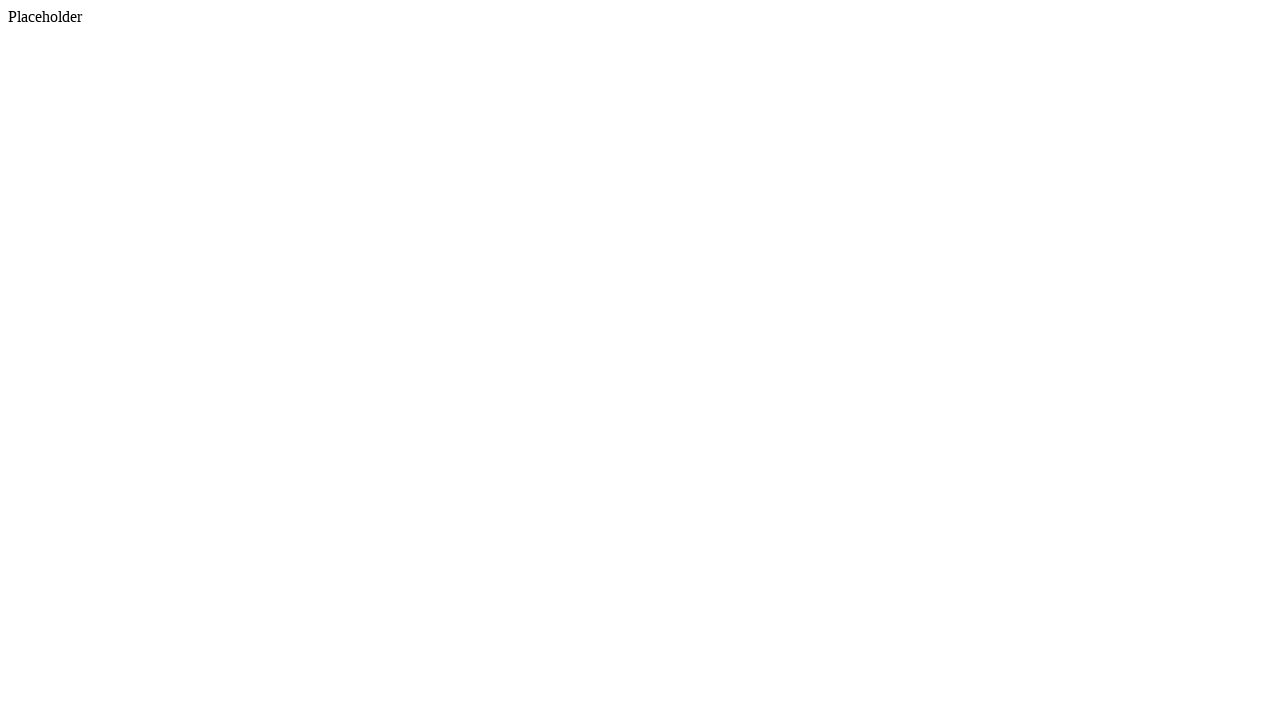

Located iframe and scrolled it into view
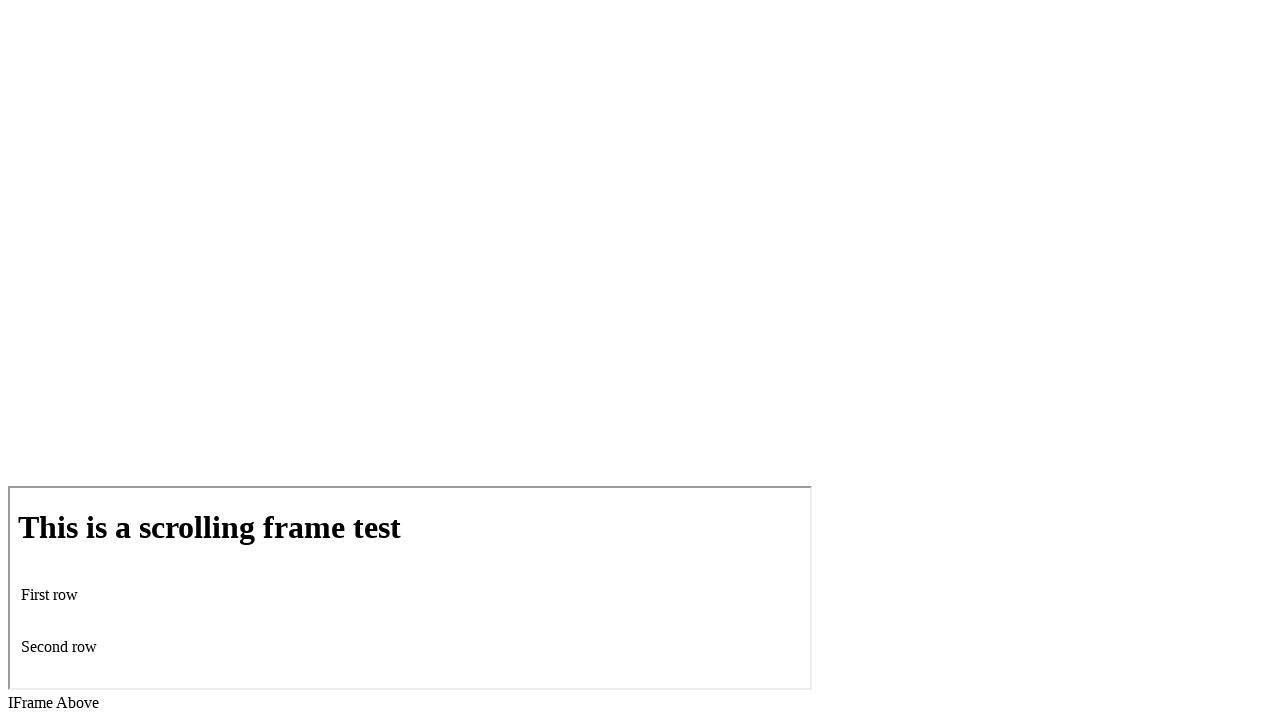

Hovered over iframe element at (410, 588) on iframe
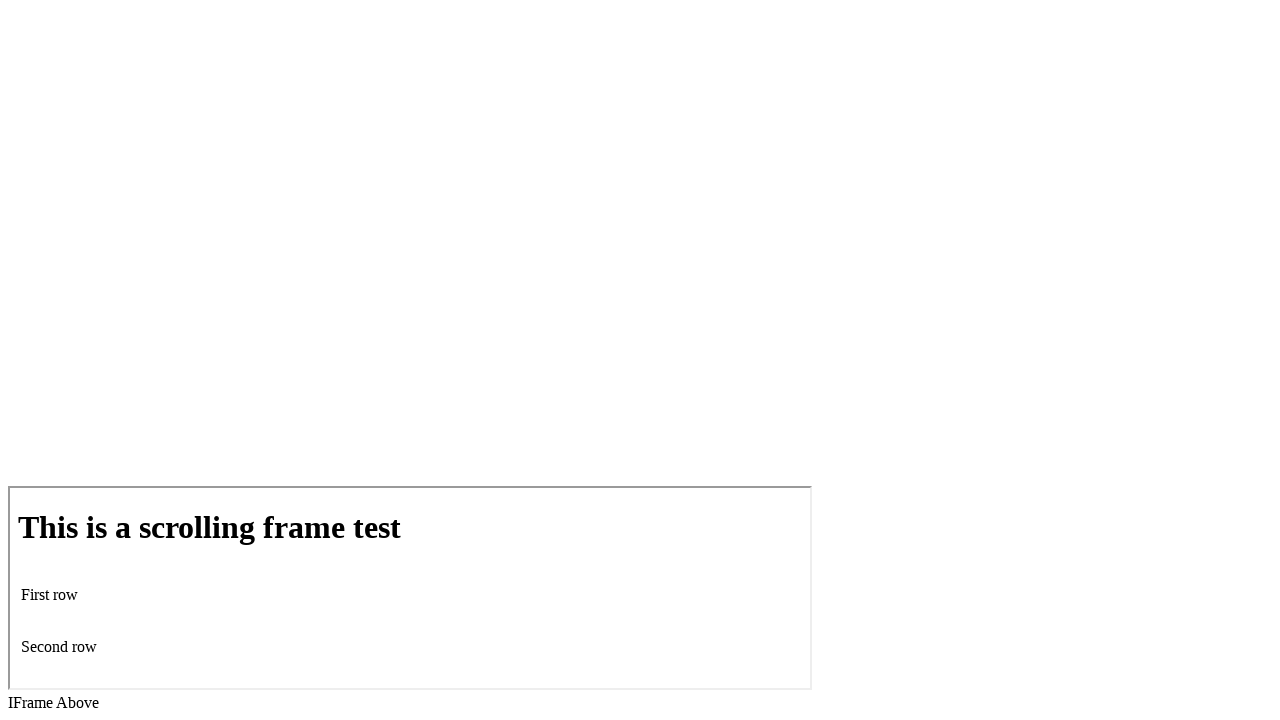

Scrolled within iframe by 200 pixels downward
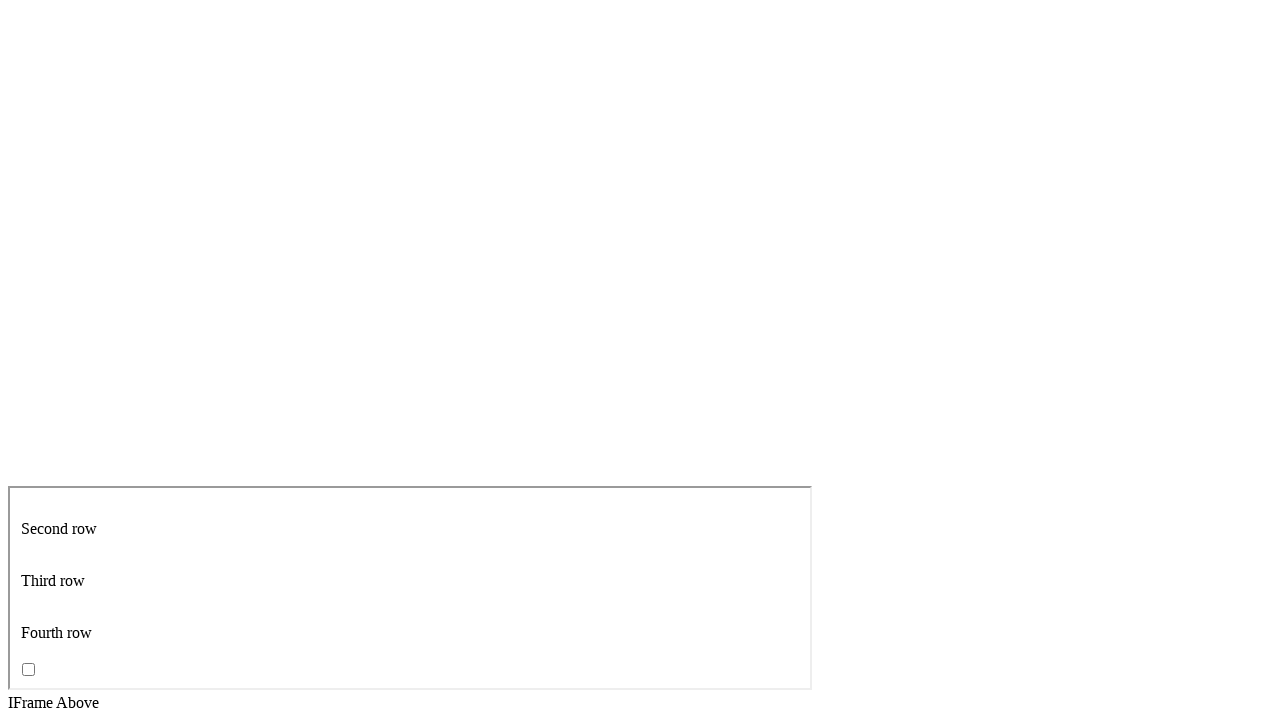

Located nested iframe element
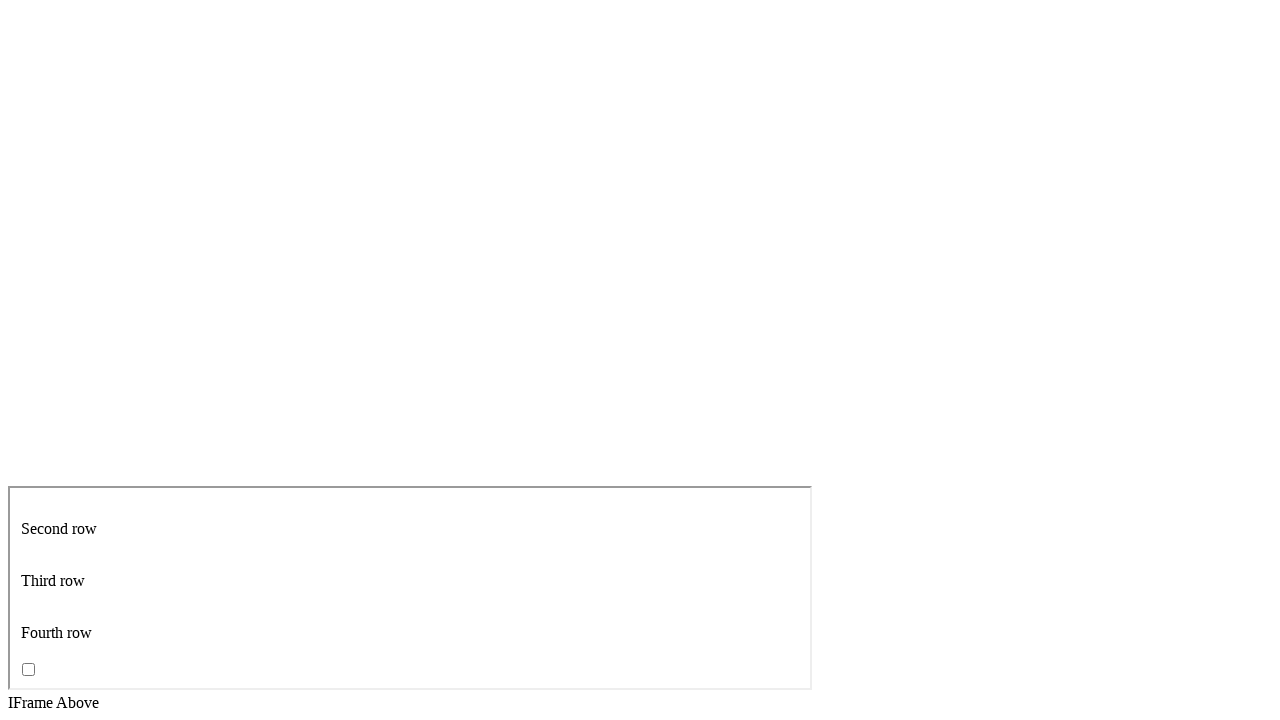

Located checkbox element within nested iframe
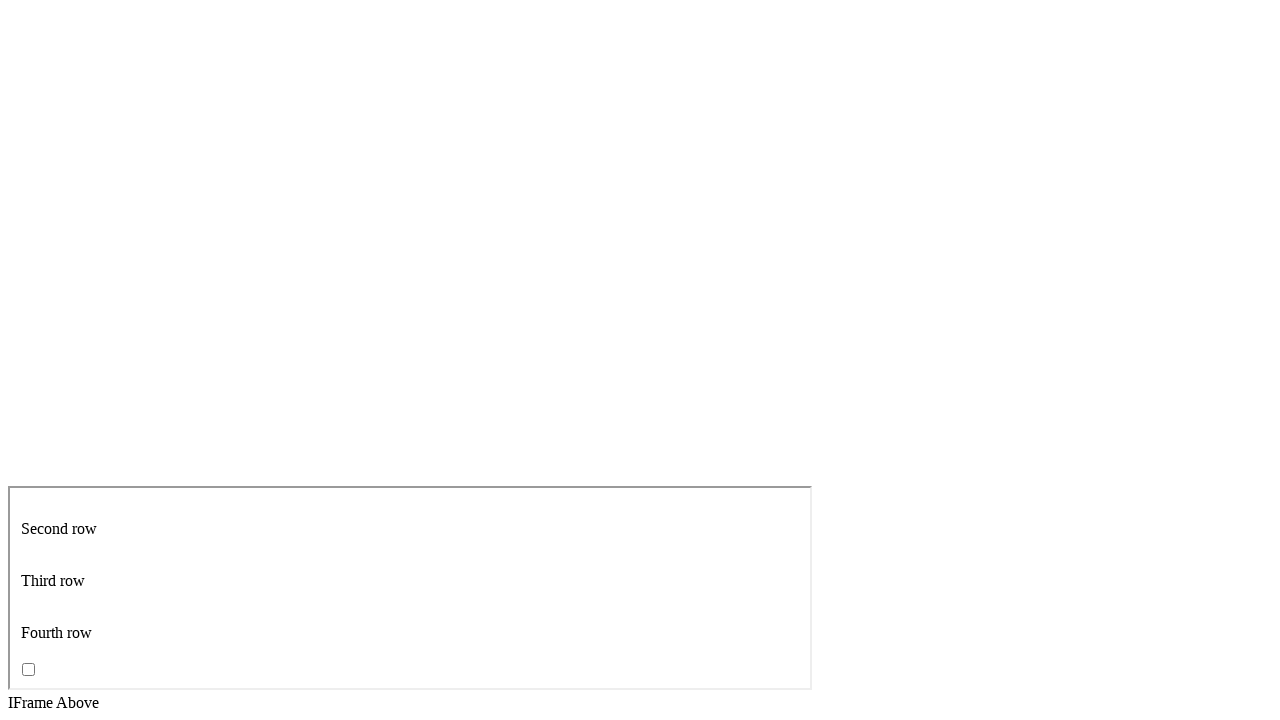

Checkbox became visible after scrolling
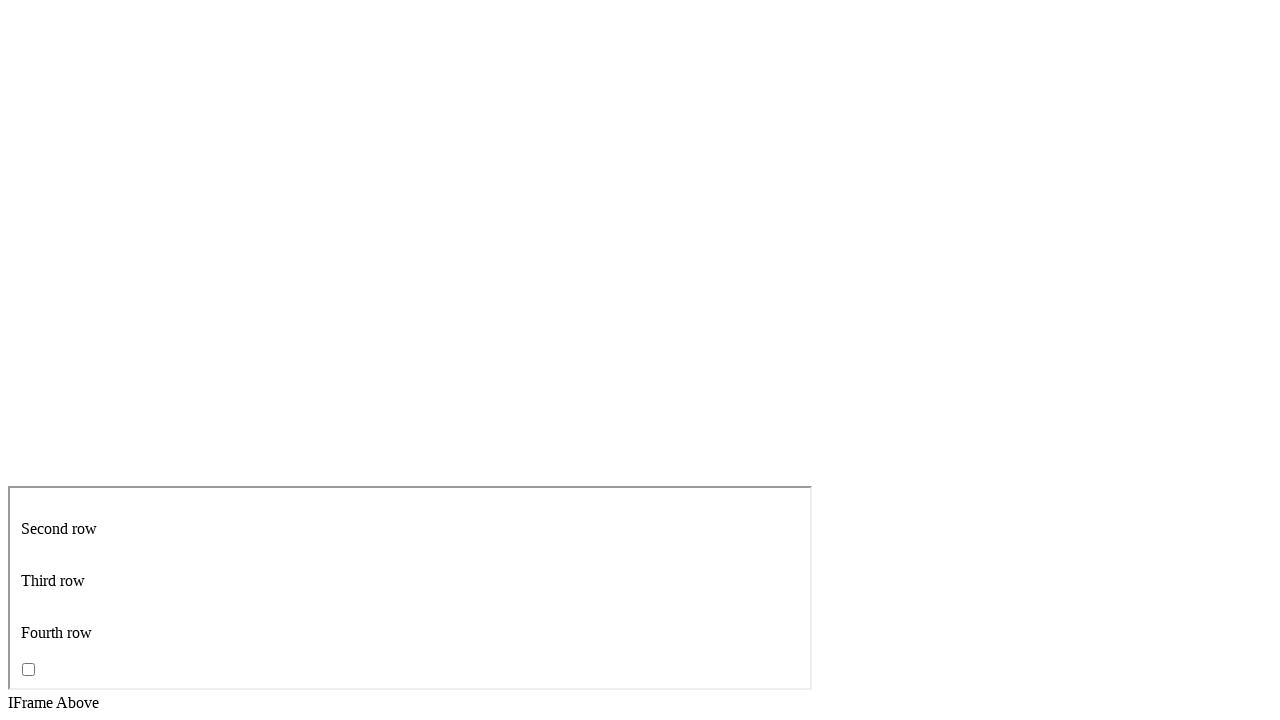

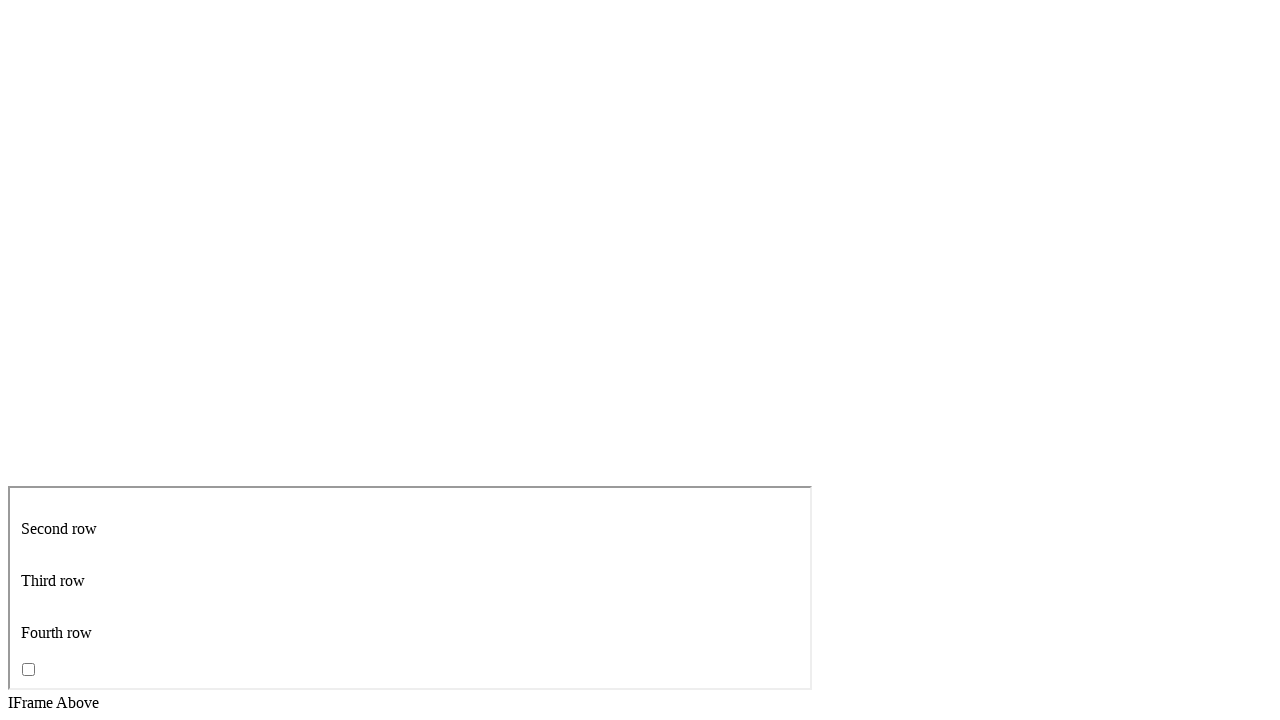